Tests jQuery UI draggable functionality by clicking on the Draggable link, switching to iframe, and dragging an element to a new position

Starting URL: https://jqueryui.com

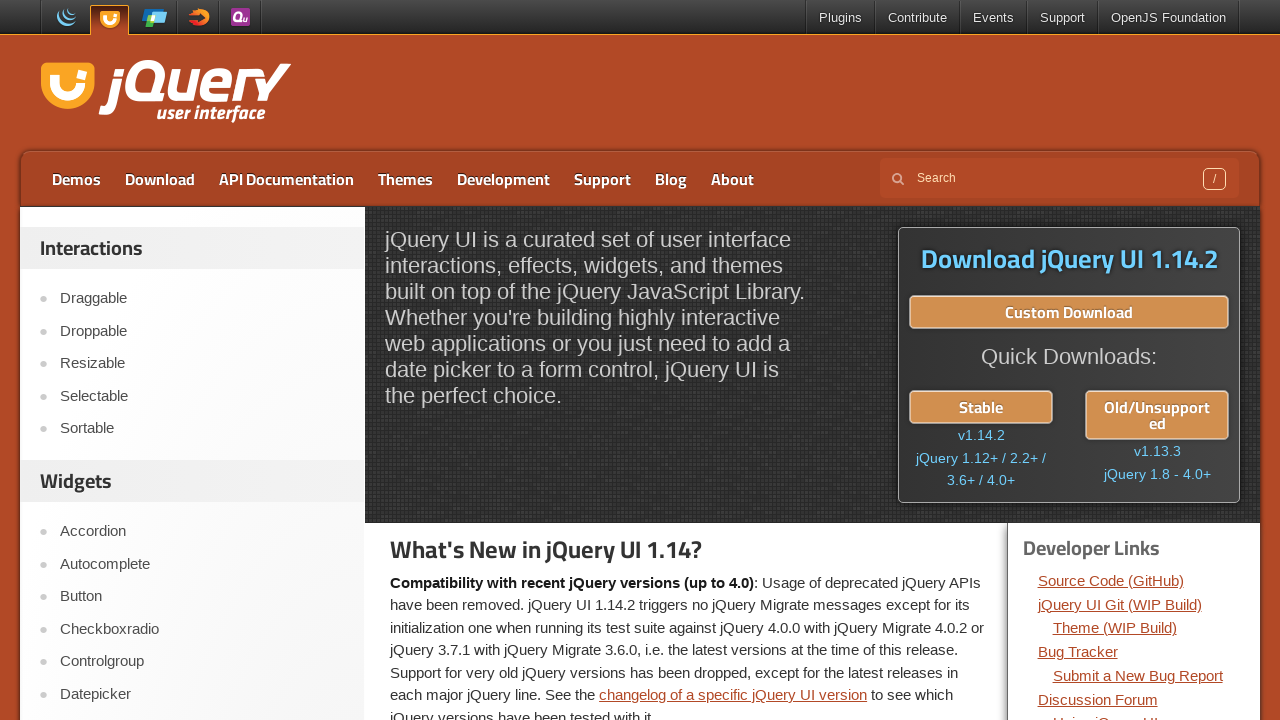

Clicked on Draggable link at (202, 299) on text=Draggable
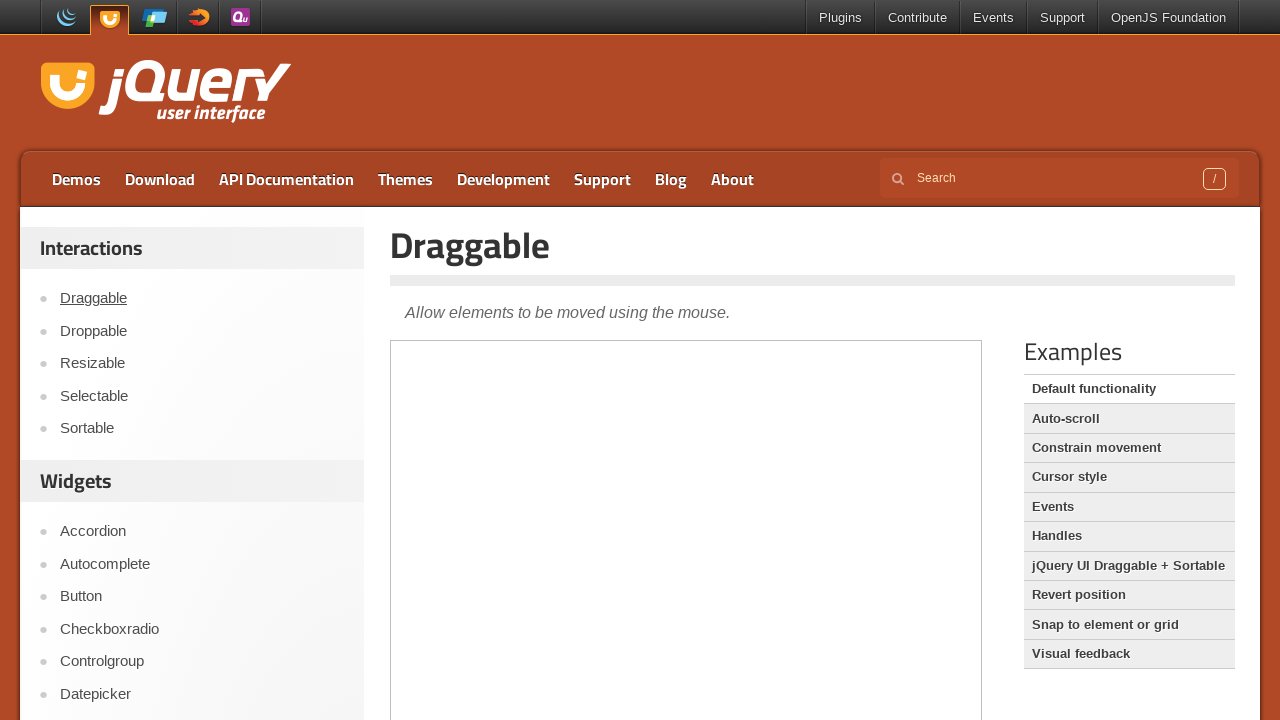

Located the demo iframe
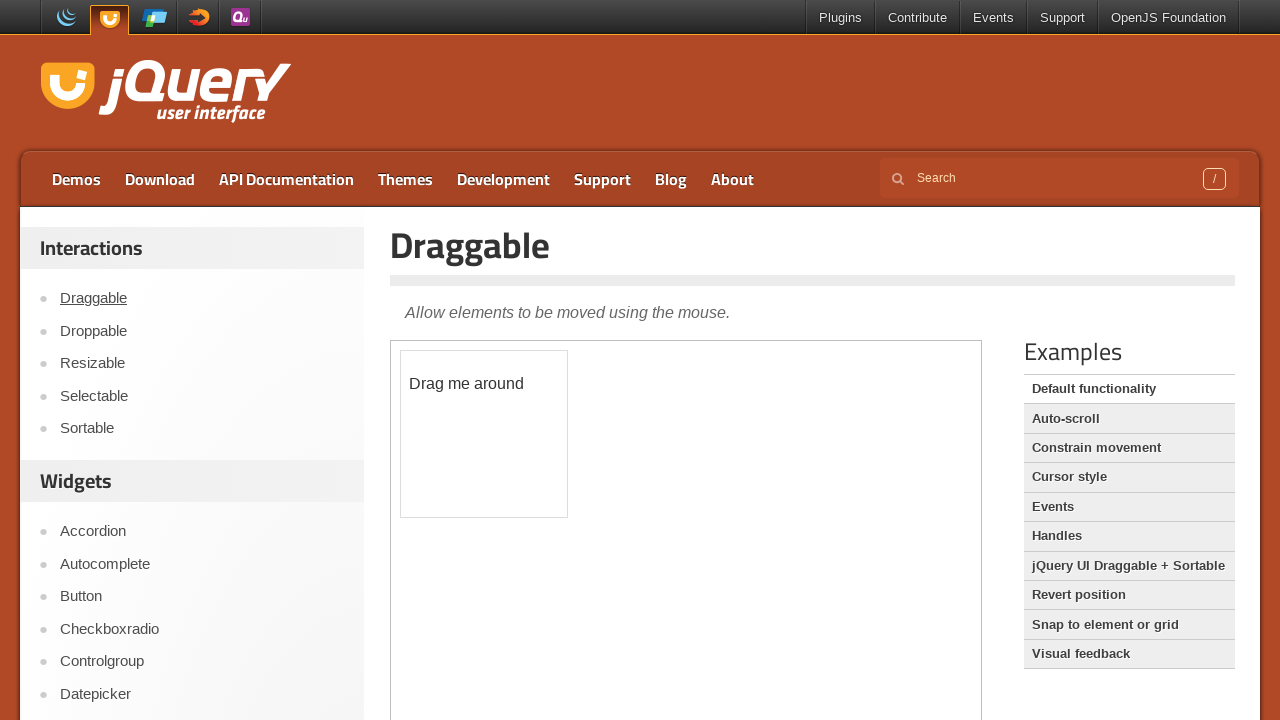

Located the draggable element within the iframe
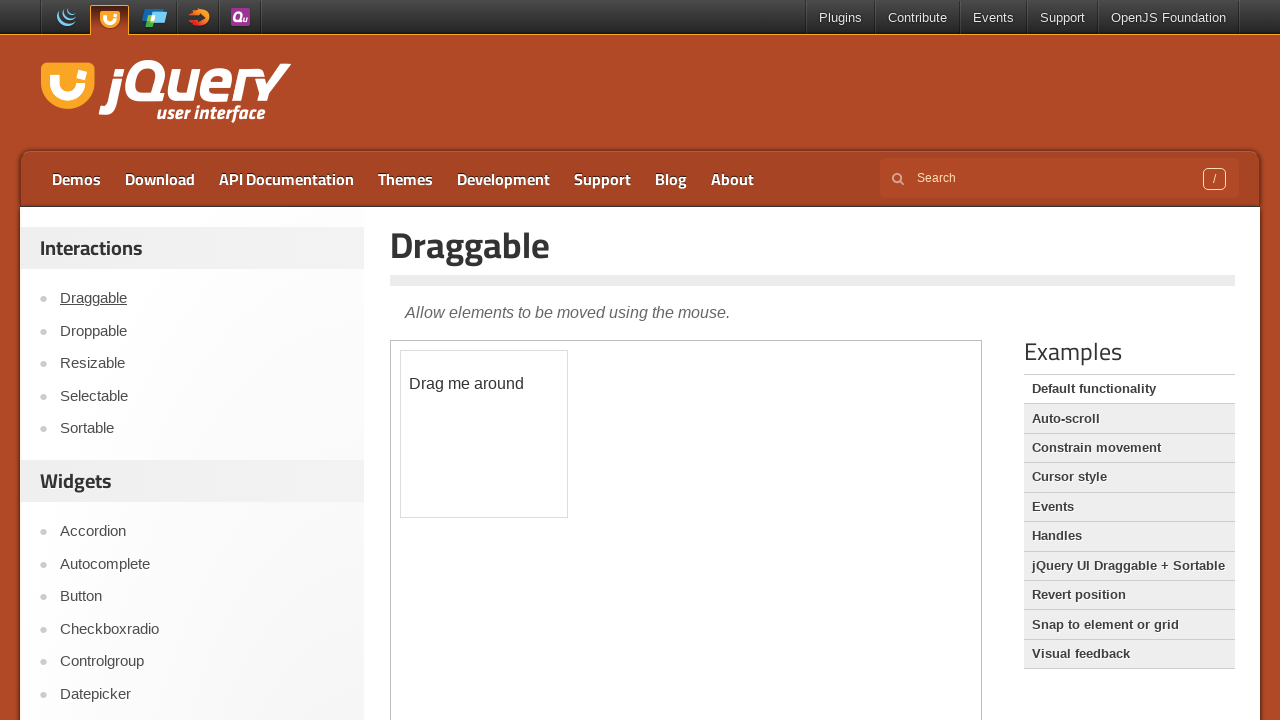

Dragged element to new position (x: 40, y: 50) at (441, 401)
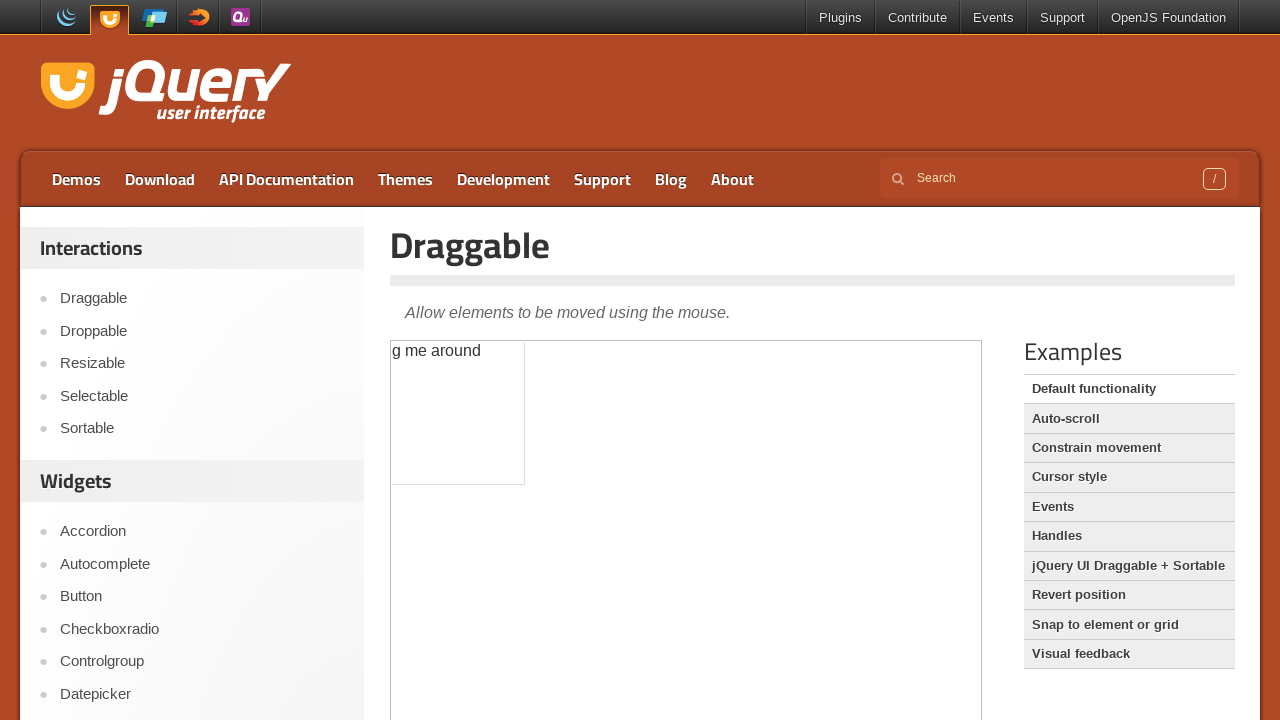

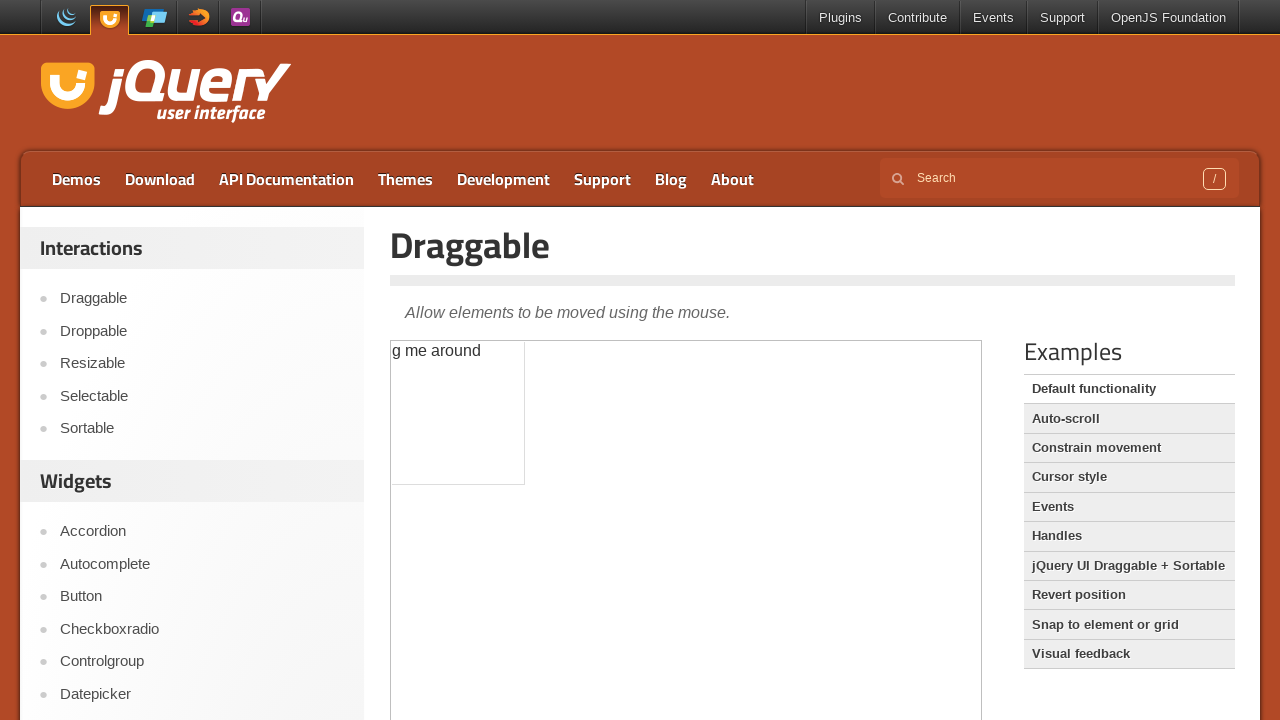